Tests handling of child window by clicking button to open new window, switching to it, verifying content, and closing

Starting URL: https://demoqa.com/browser-windows

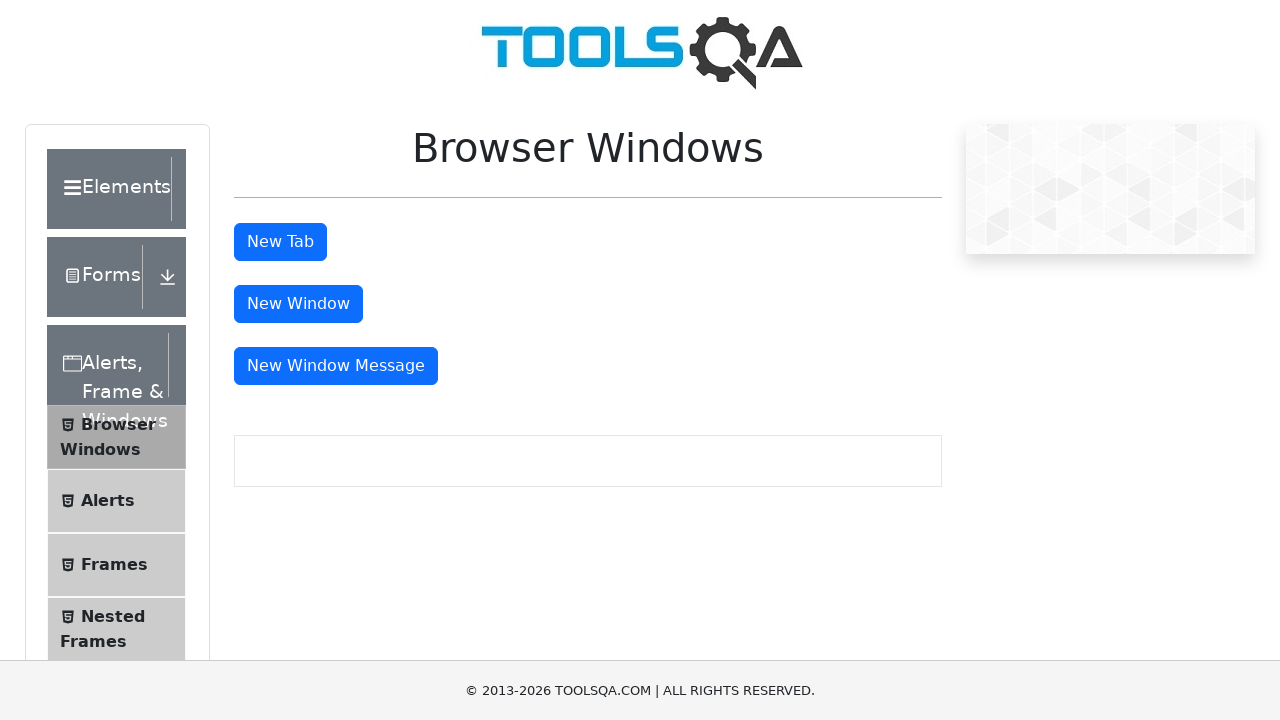

Waited for window button to be visible
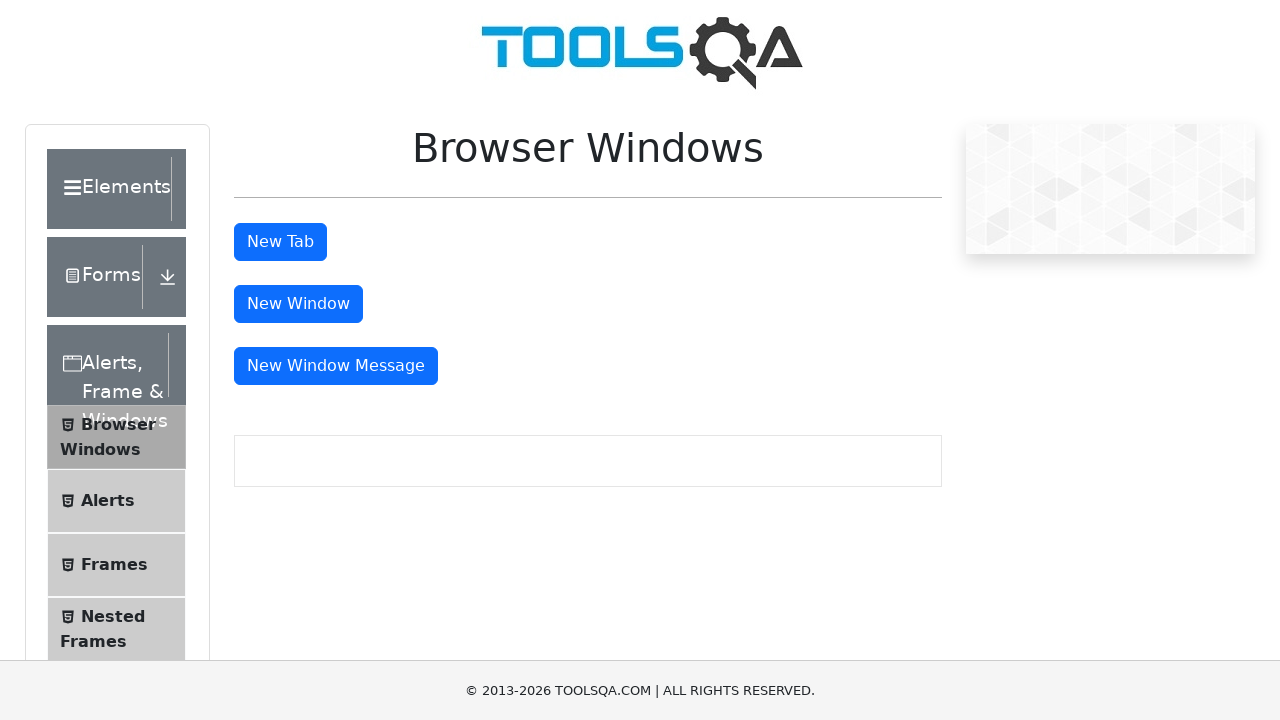

Clicked button to open child window at (298, 304) on #windowButton
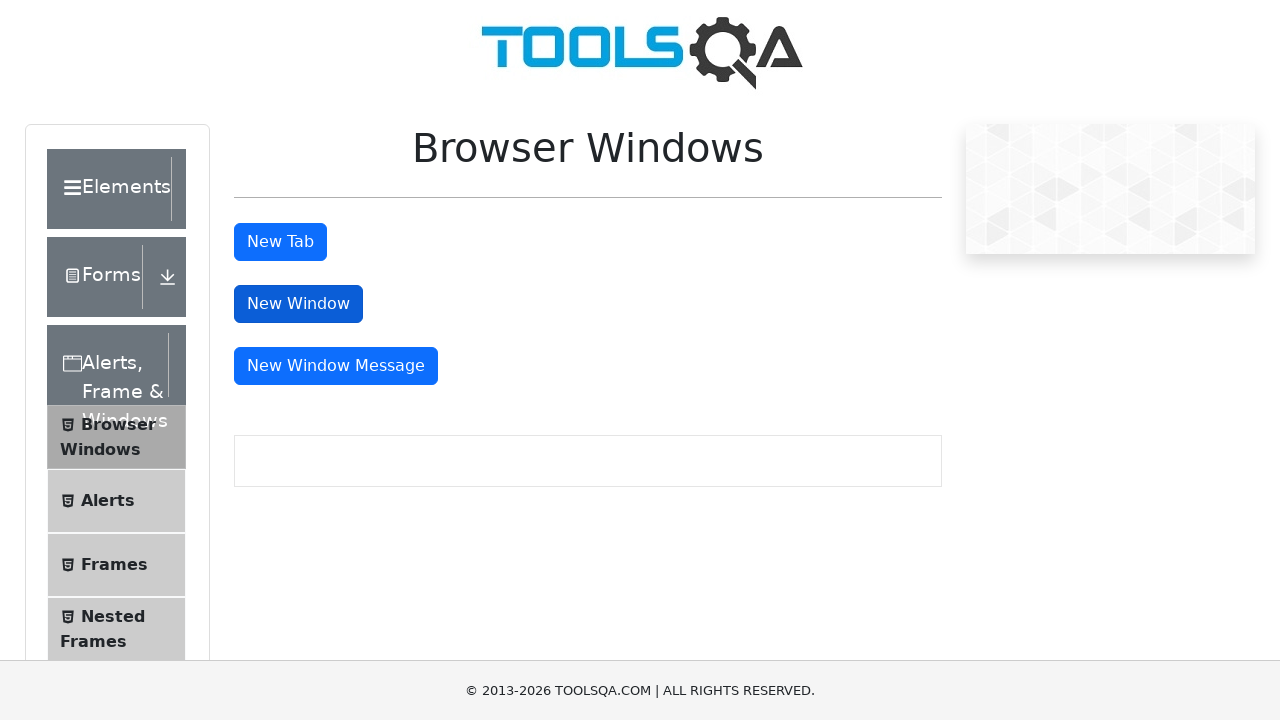

Child window opened and captured
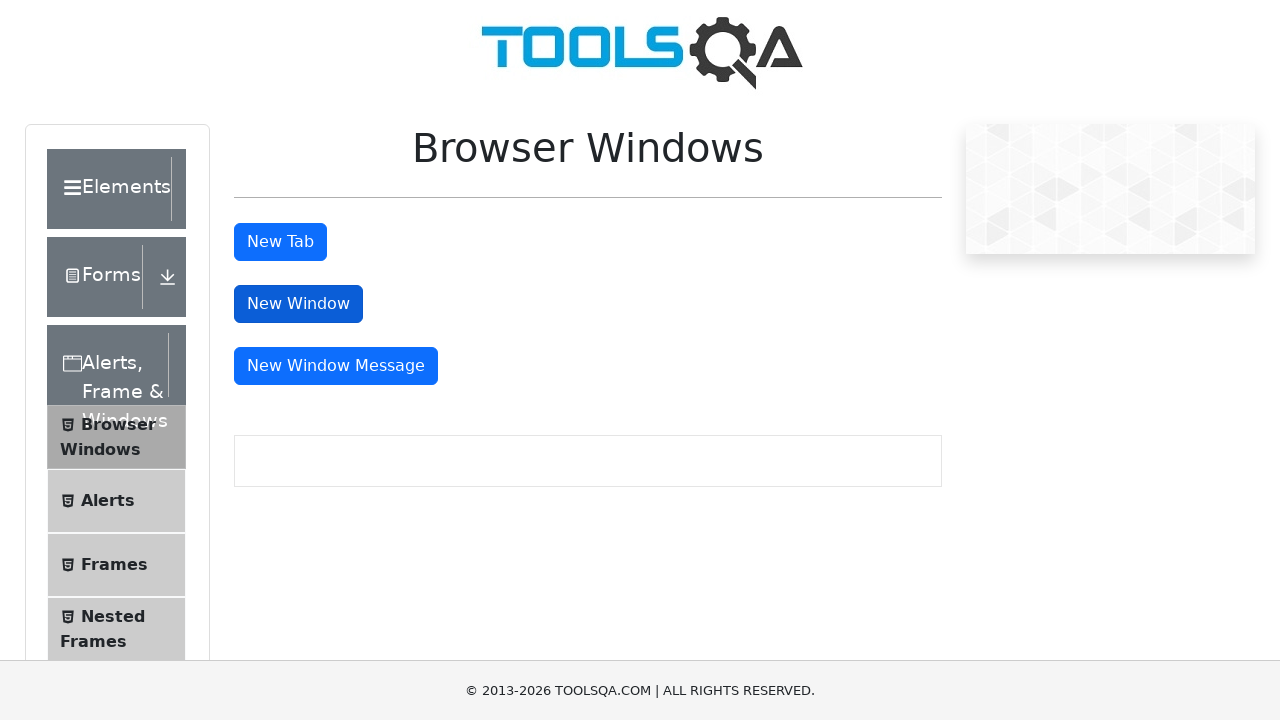

Child window page load completed
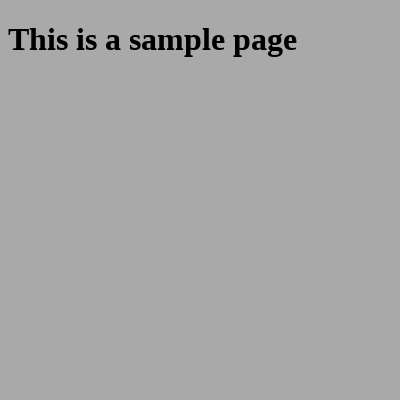

Retrieved sample heading text from child window
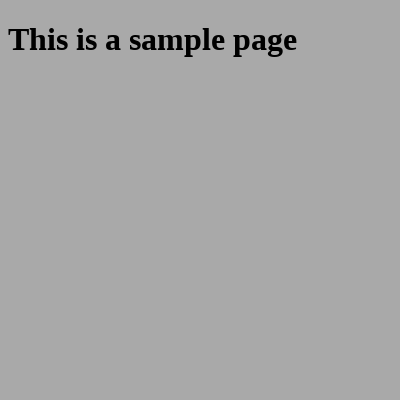

Verified that child window contains expected text 'This is a sample page'
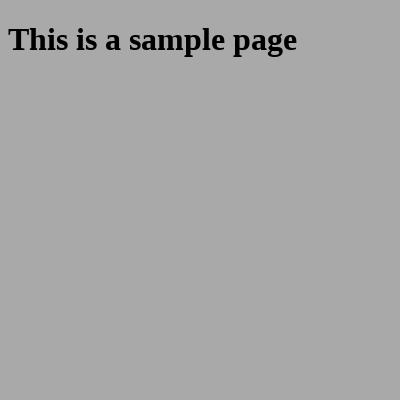

Closed child window
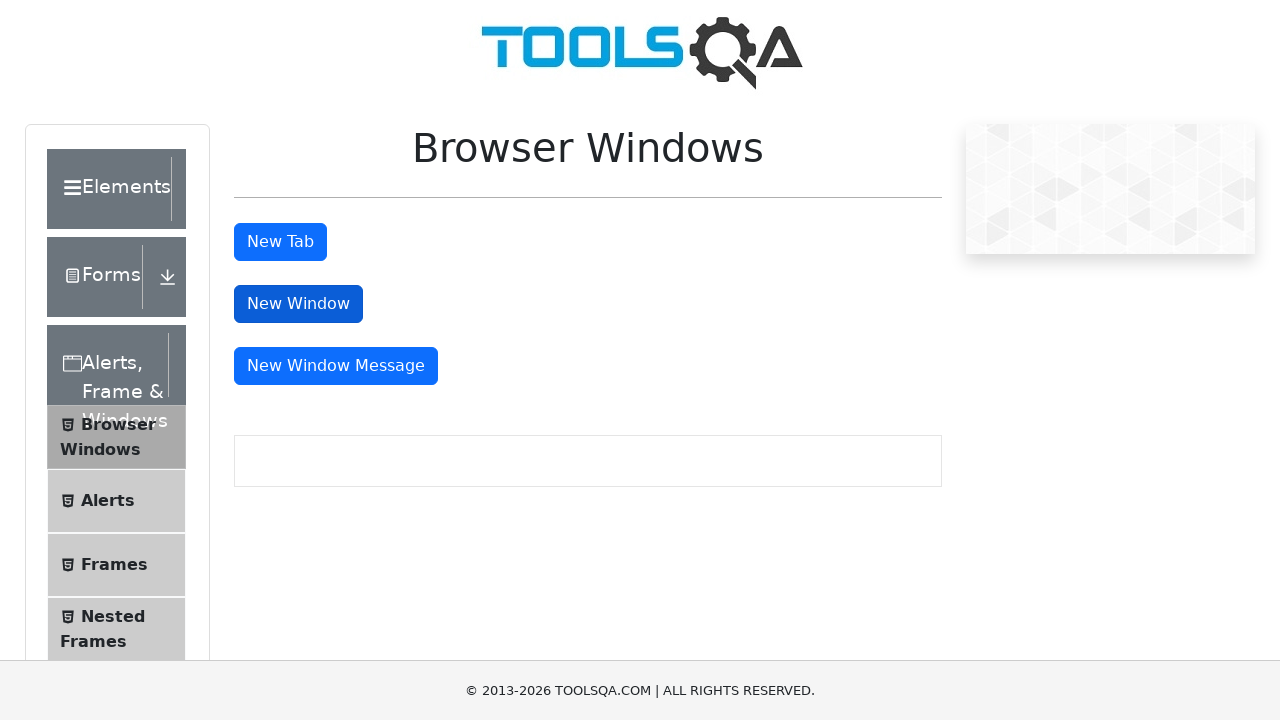

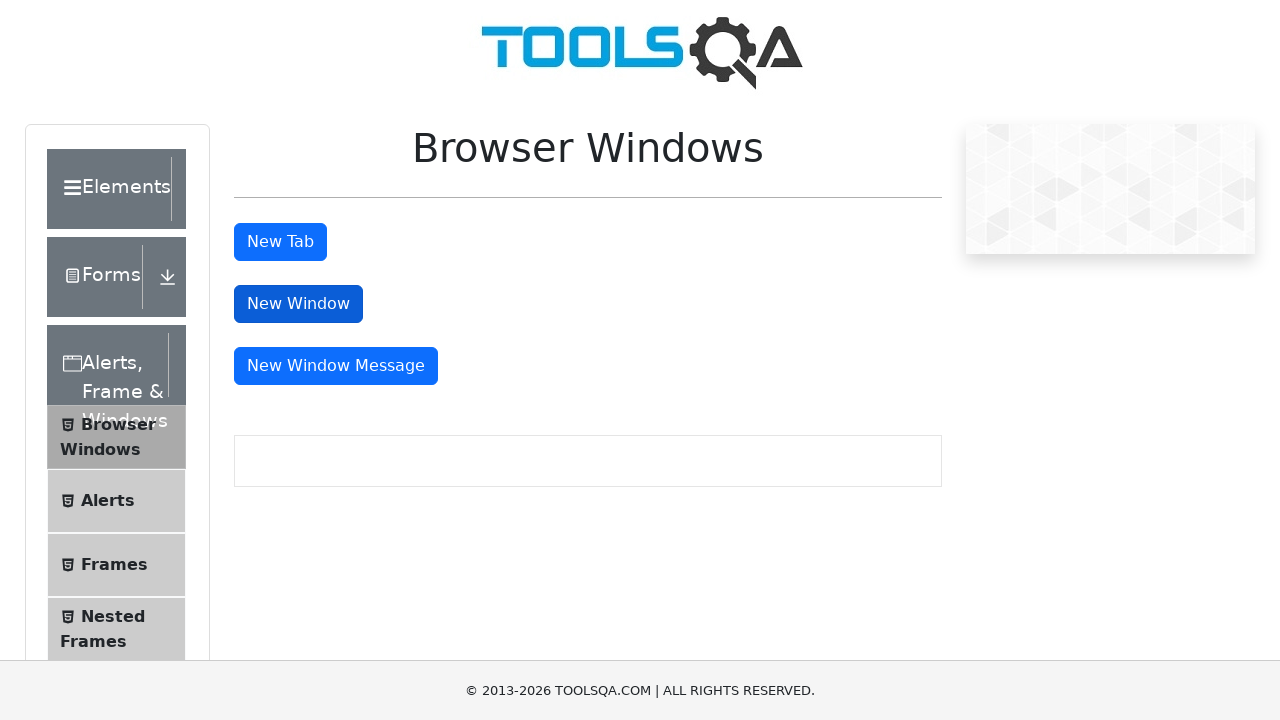